Tests an e-commerce flow by adding specific items to cart, proceeding to checkout, and applying a promo code

Starting URL: https://rahulshettyacademy.com/seleniumPractise/#/

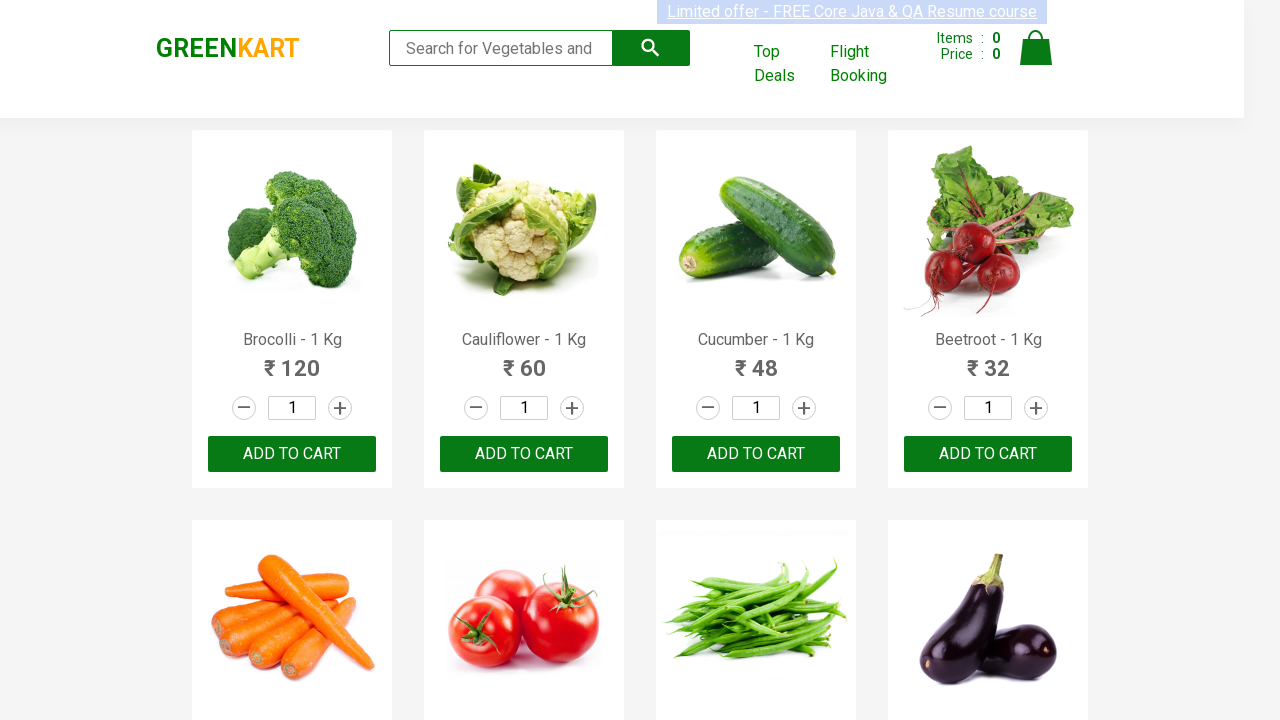

Waited 3 seconds for page to load
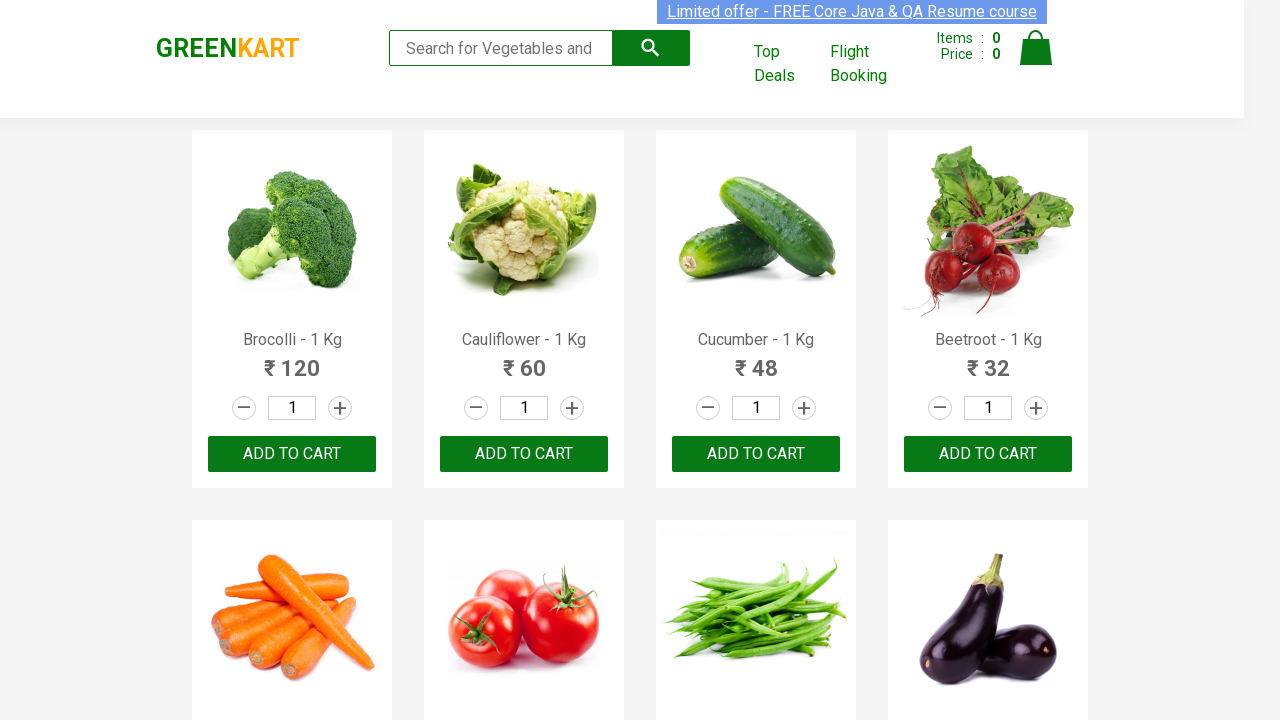

Retrieved all product name elements from the page
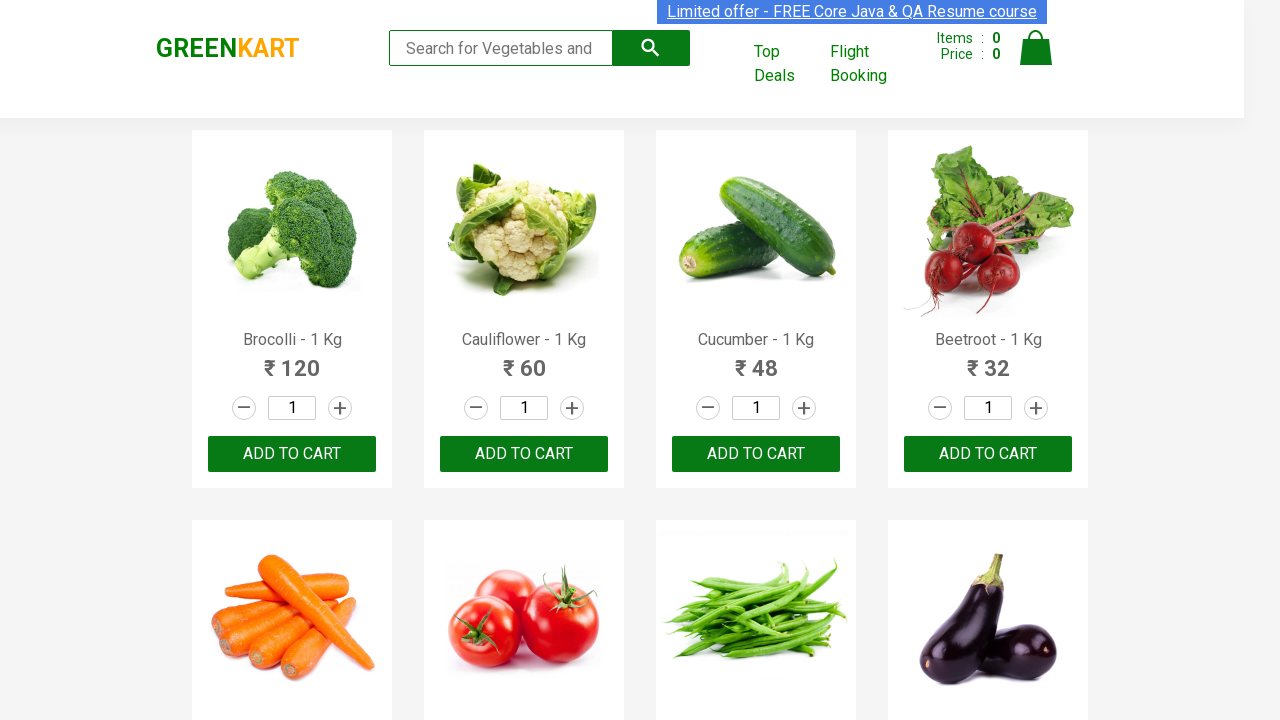

Added 'Brocolli' to cart at (292, 454) on xpath=//div[@class='product-action']/button >> nth=0
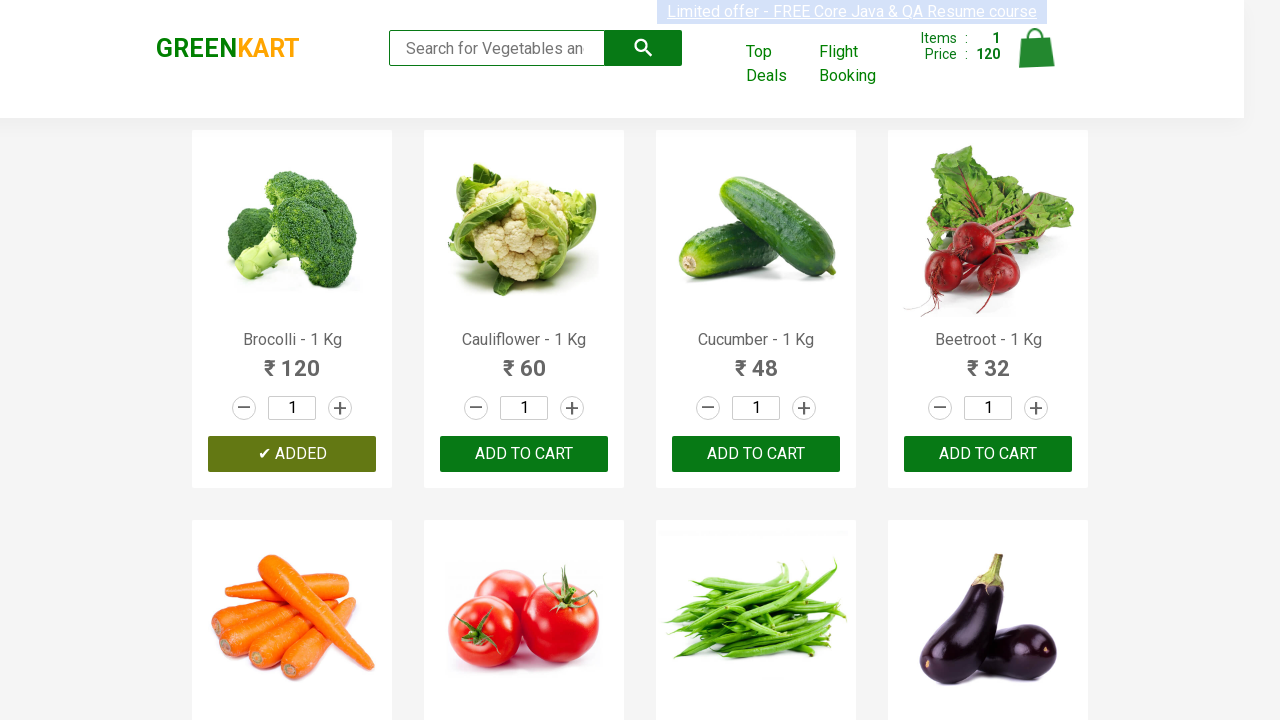

Added 'Cucumber' to cart at (756, 454) on xpath=//div[@class='product-action']/button >> nth=2
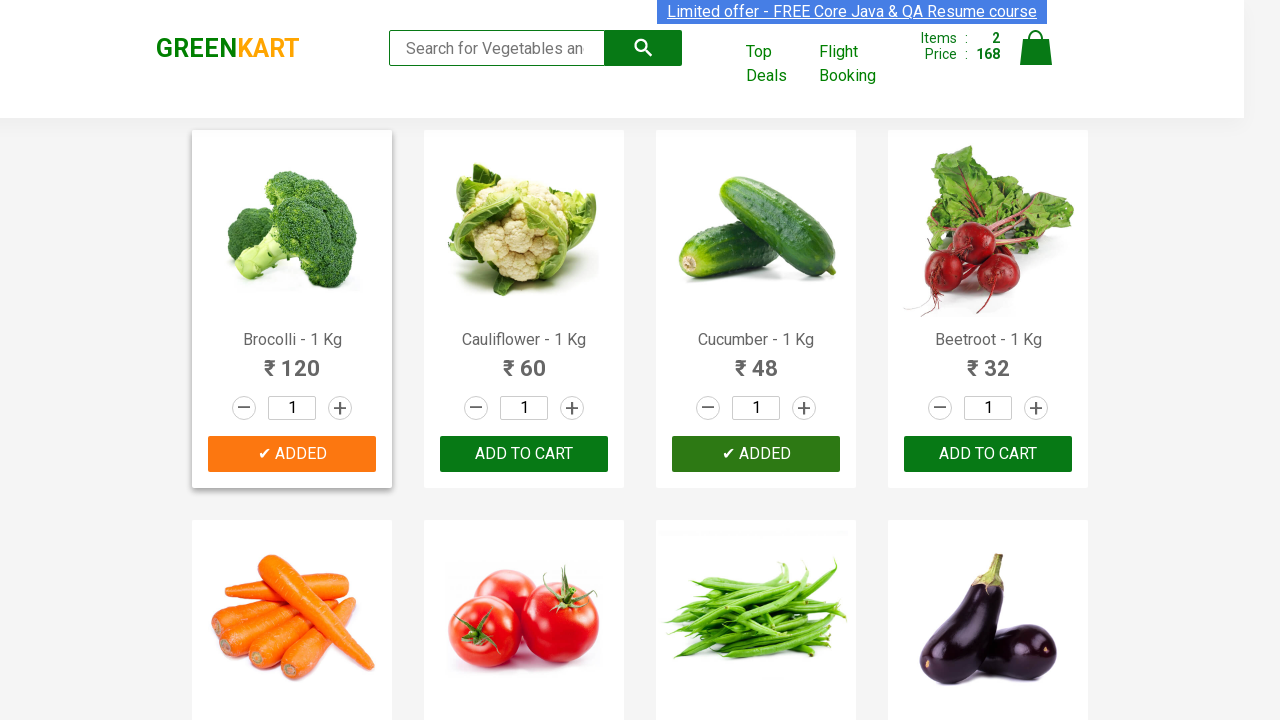

Added 'Beetroot' to cart at (988, 454) on xpath=//div[@class='product-action']/button >> nth=3
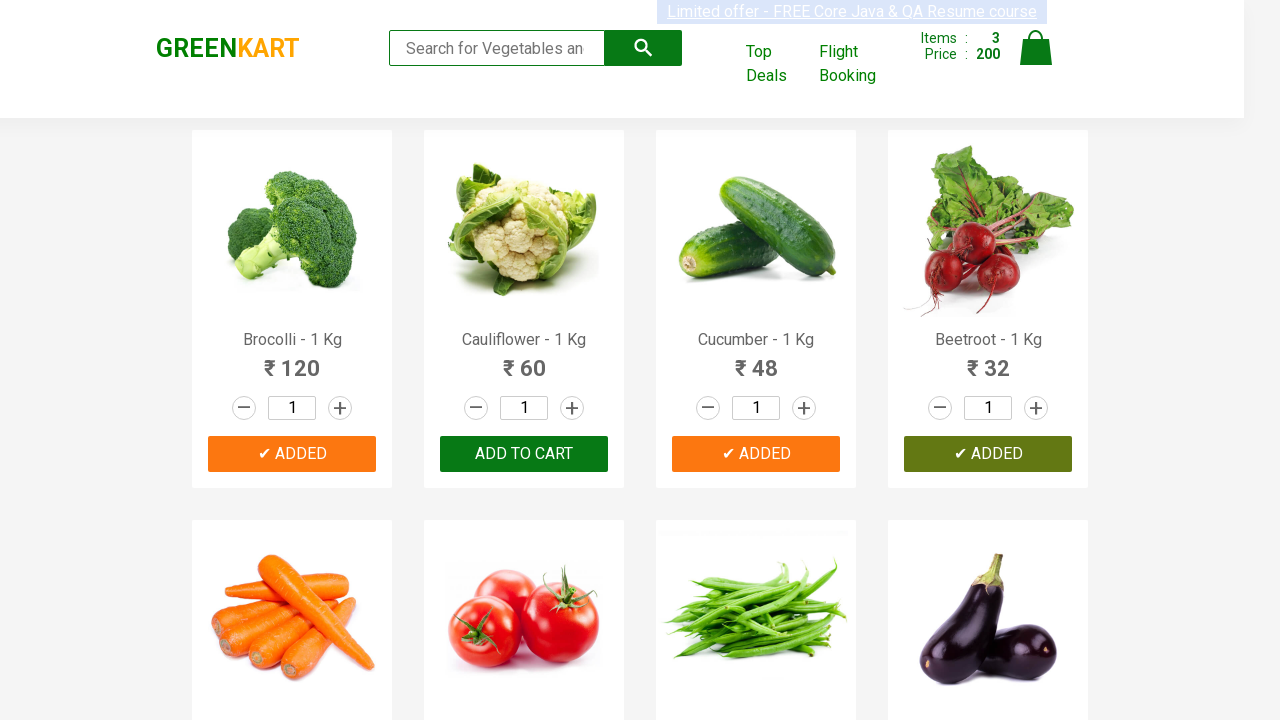

Clicked on cart icon at (1036, 48) on img[alt='Cart']
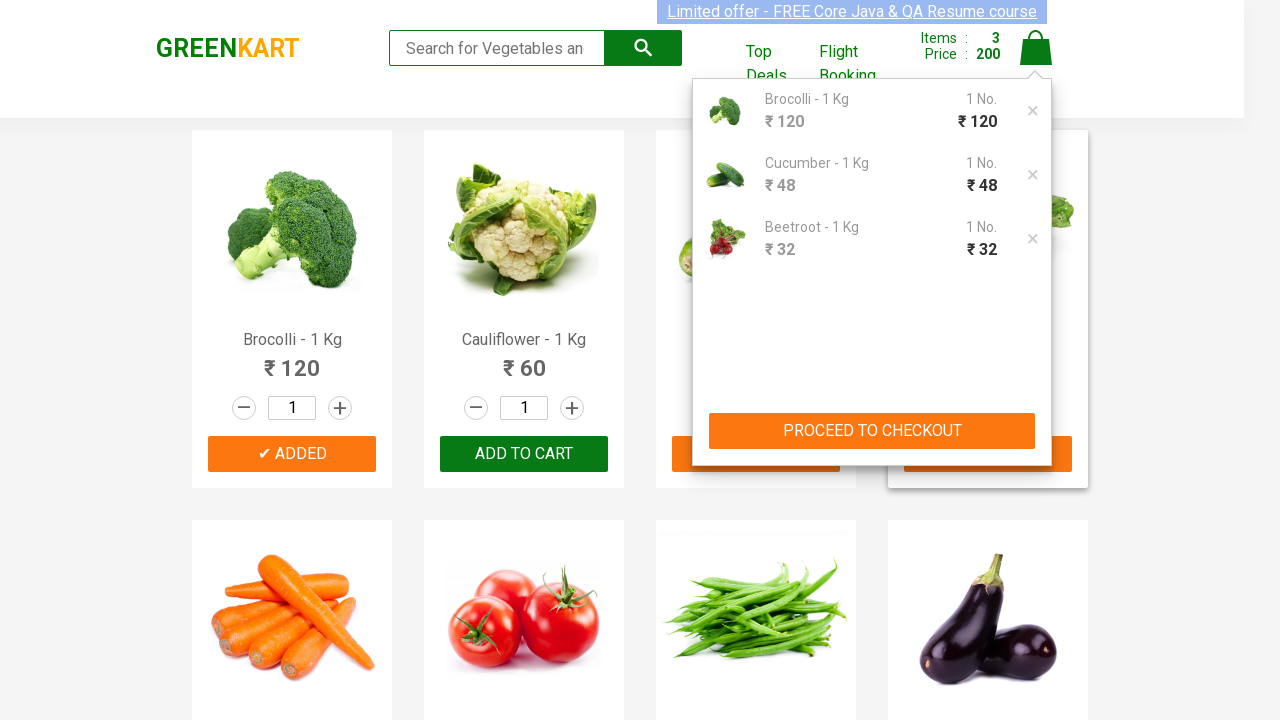

Clicked PROCEED TO CHECKOUT button at (872, 431) on xpath=//button[contains(text(),'PROCEED TO CHECKOUT')]
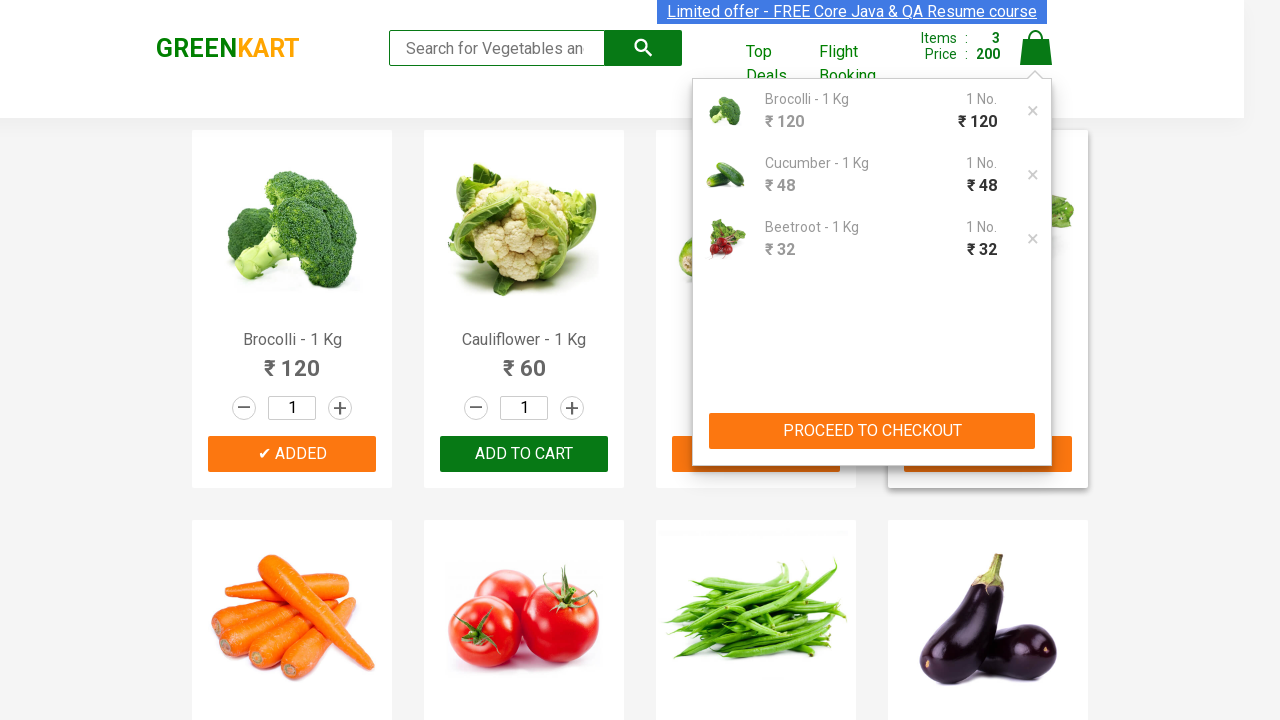

Promo code input field became visible
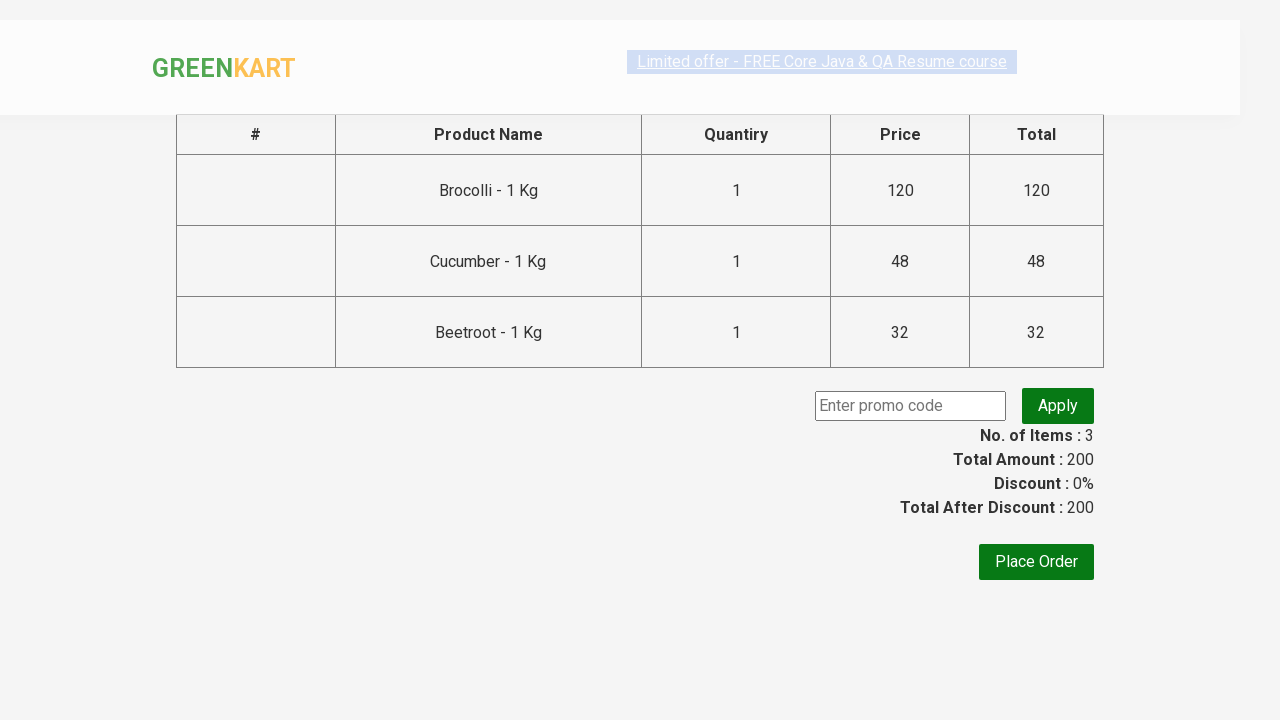

Entered promo code 'rahulshettyacademy' on input.promoCode
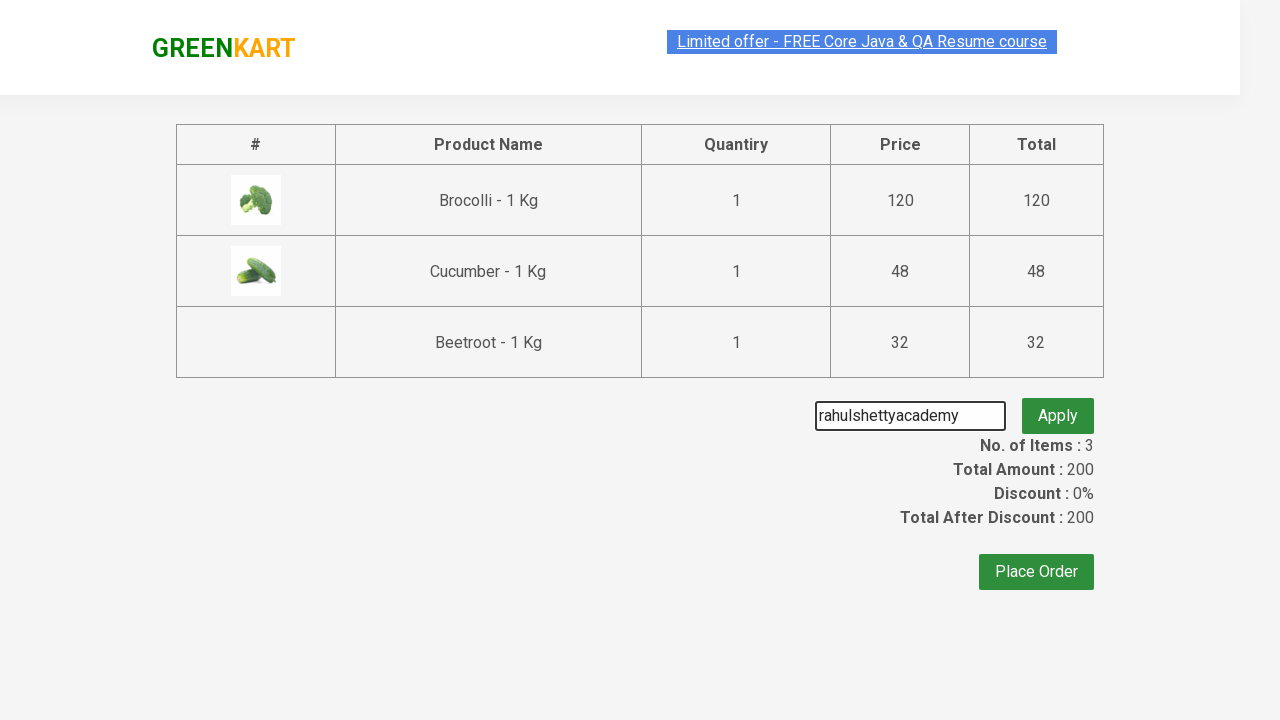

Clicked Apply button to apply promo code at (1058, 406) on xpath=//button[contains(text(),'Apply')]
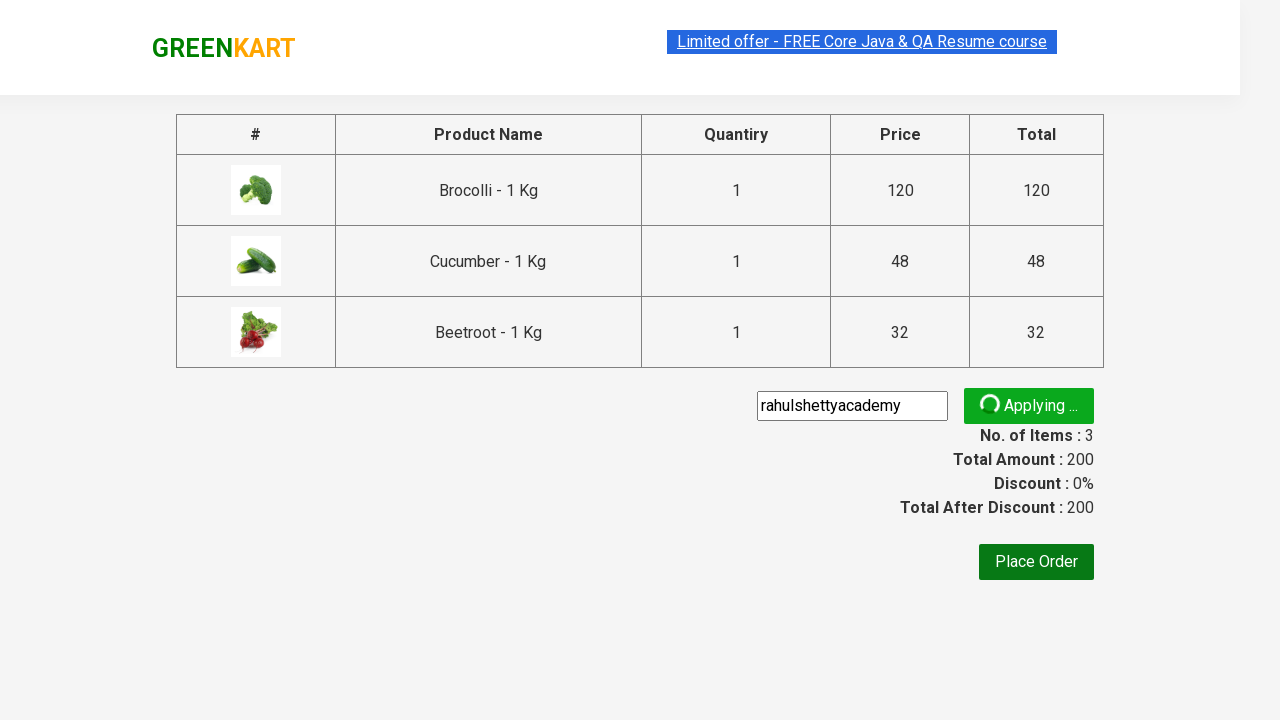

Promo code confirmation message appeared
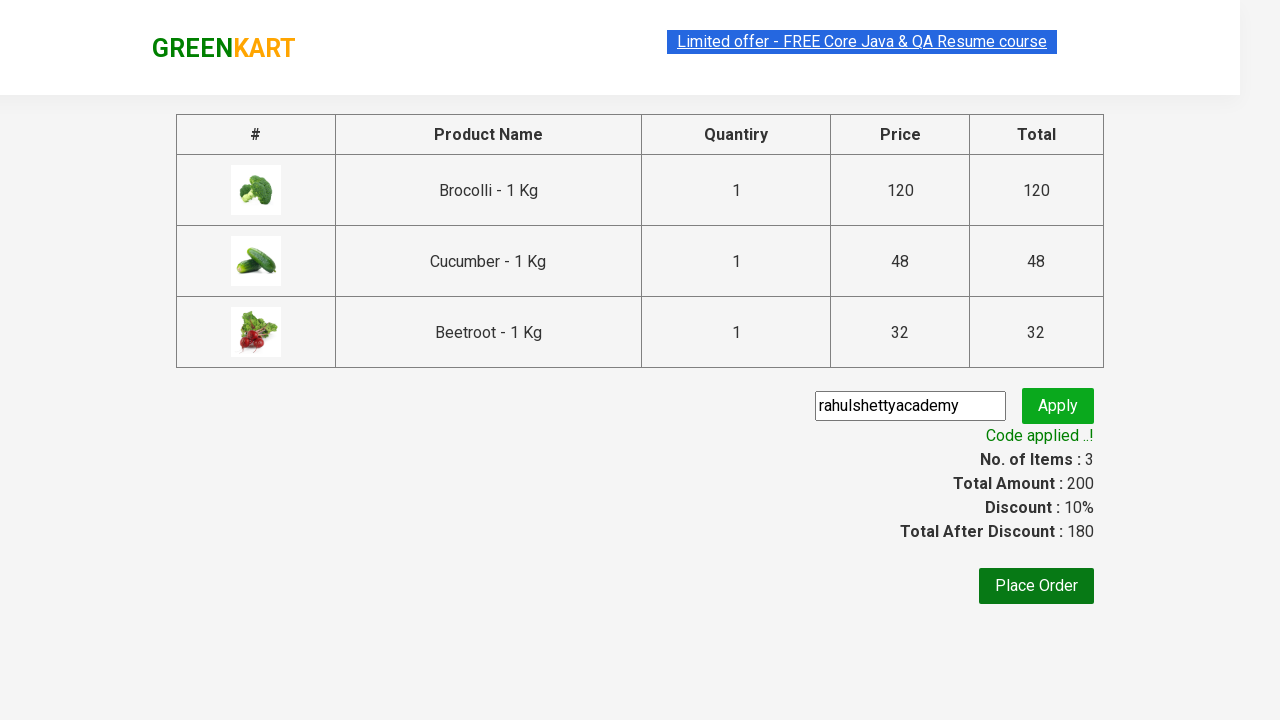

Retrieved promo message: Code applied ..!
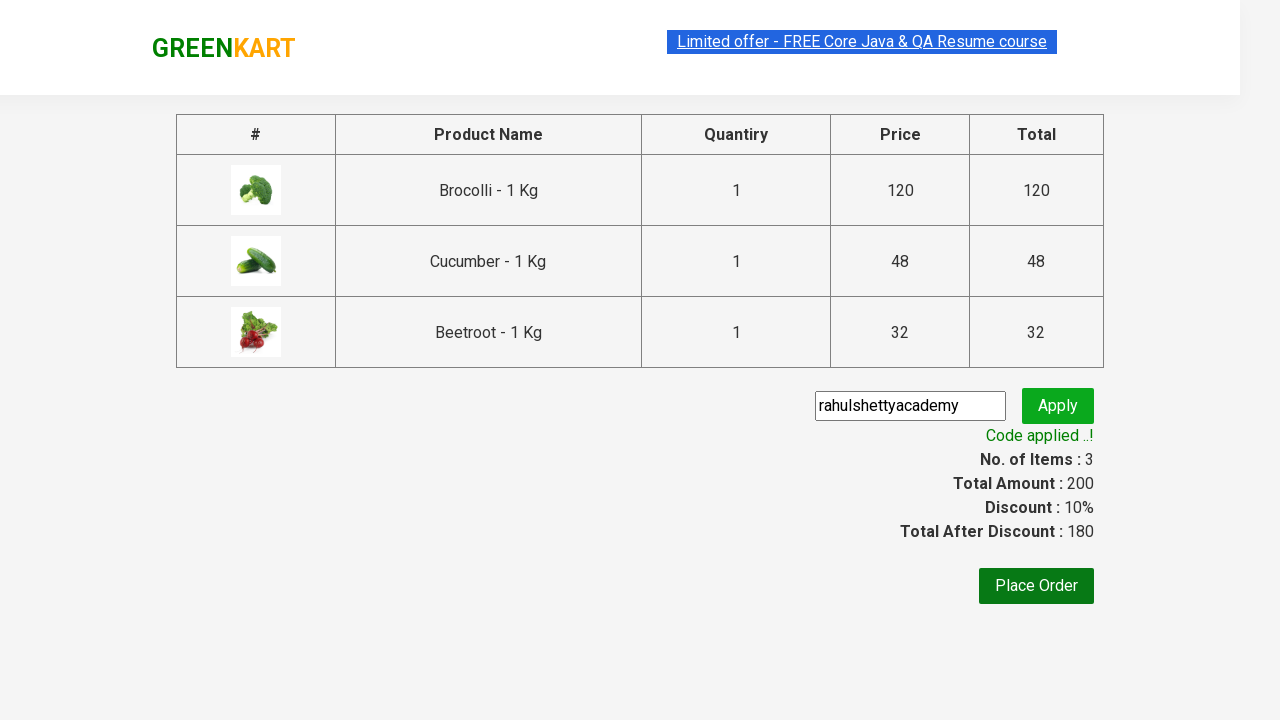

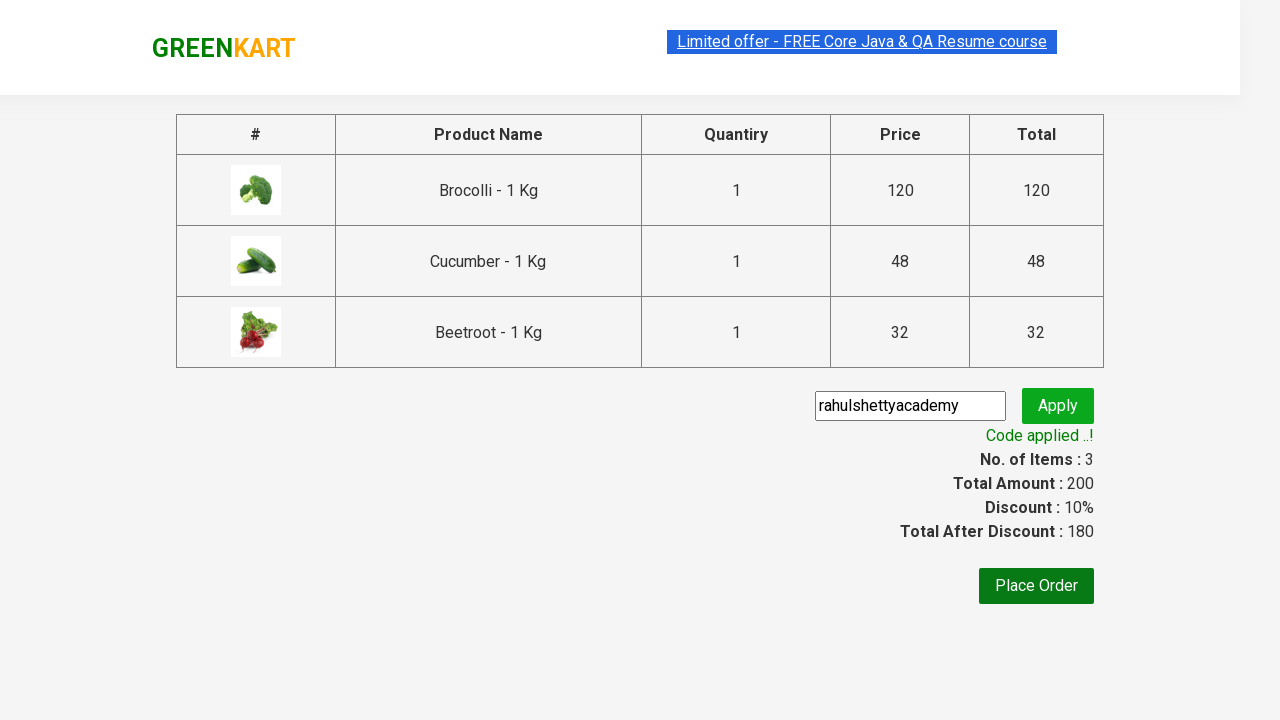